Tests that edits are saved when the edit field loses focus (blur event)

Starting URL: https://demo.playwright.dev/todomvc

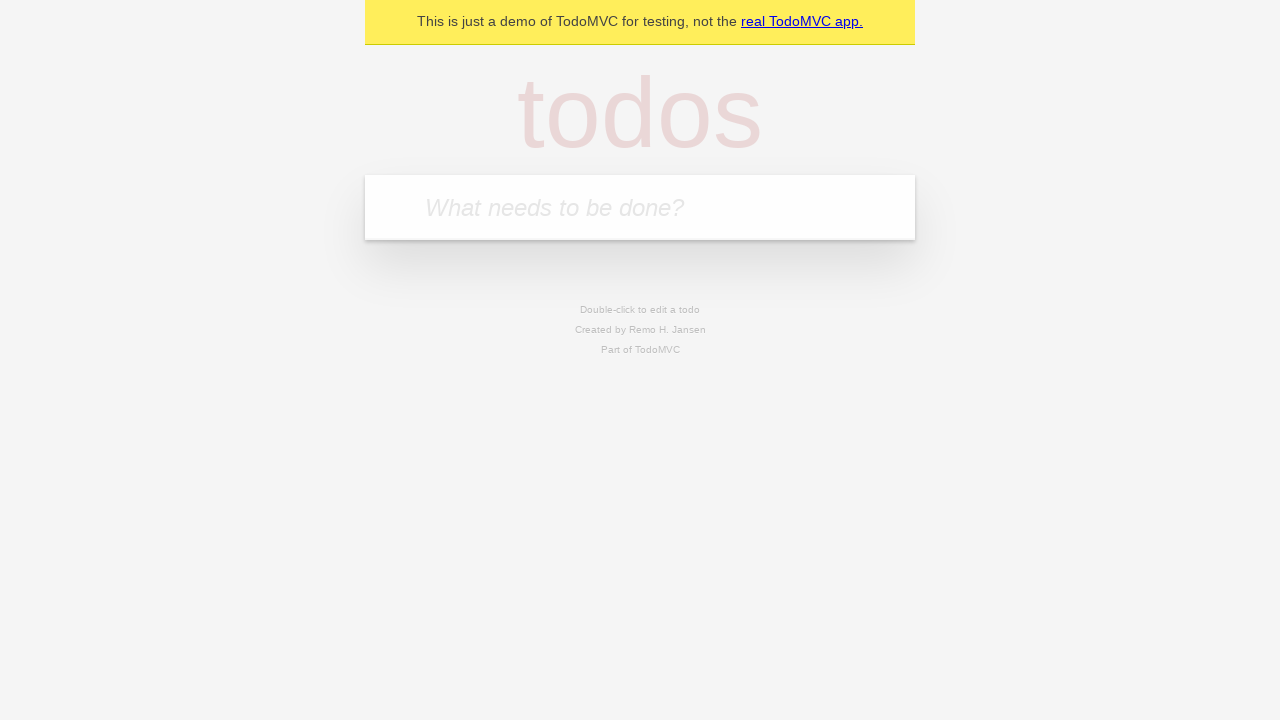

Filled new todo input with 'buy some cheese' on .new-todo
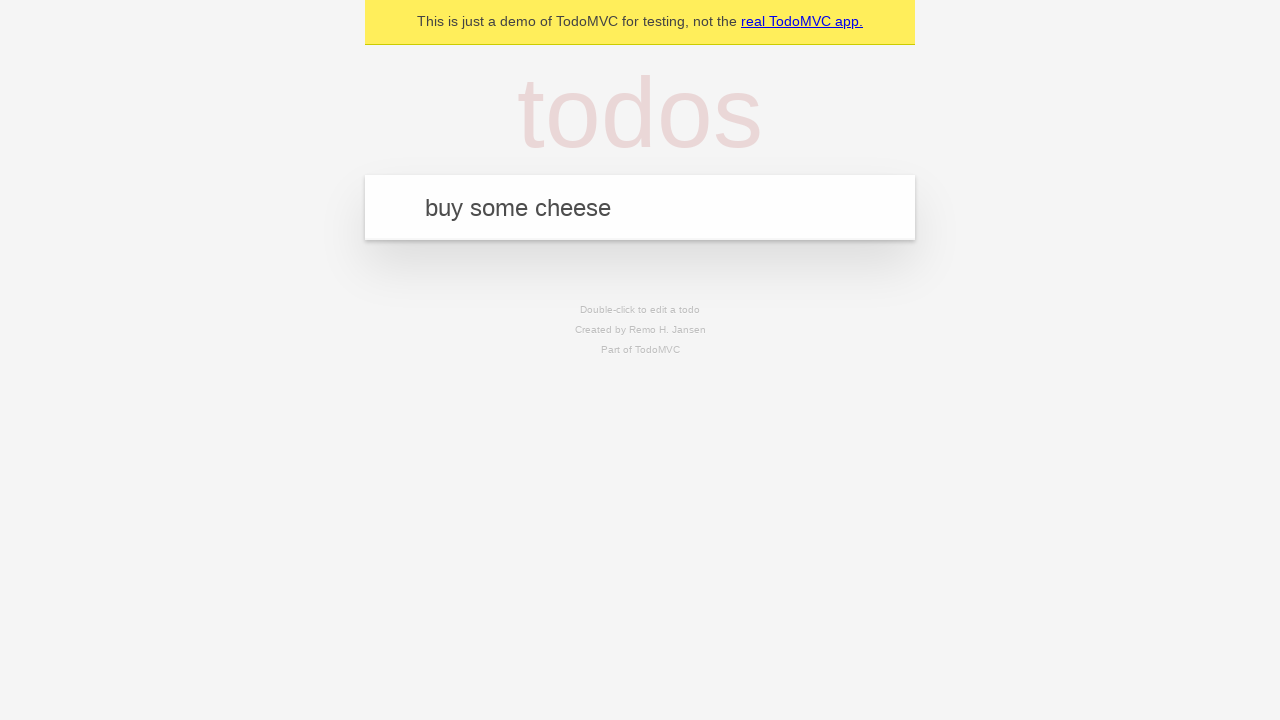

Pressed Enter to create first todo on .new-todo
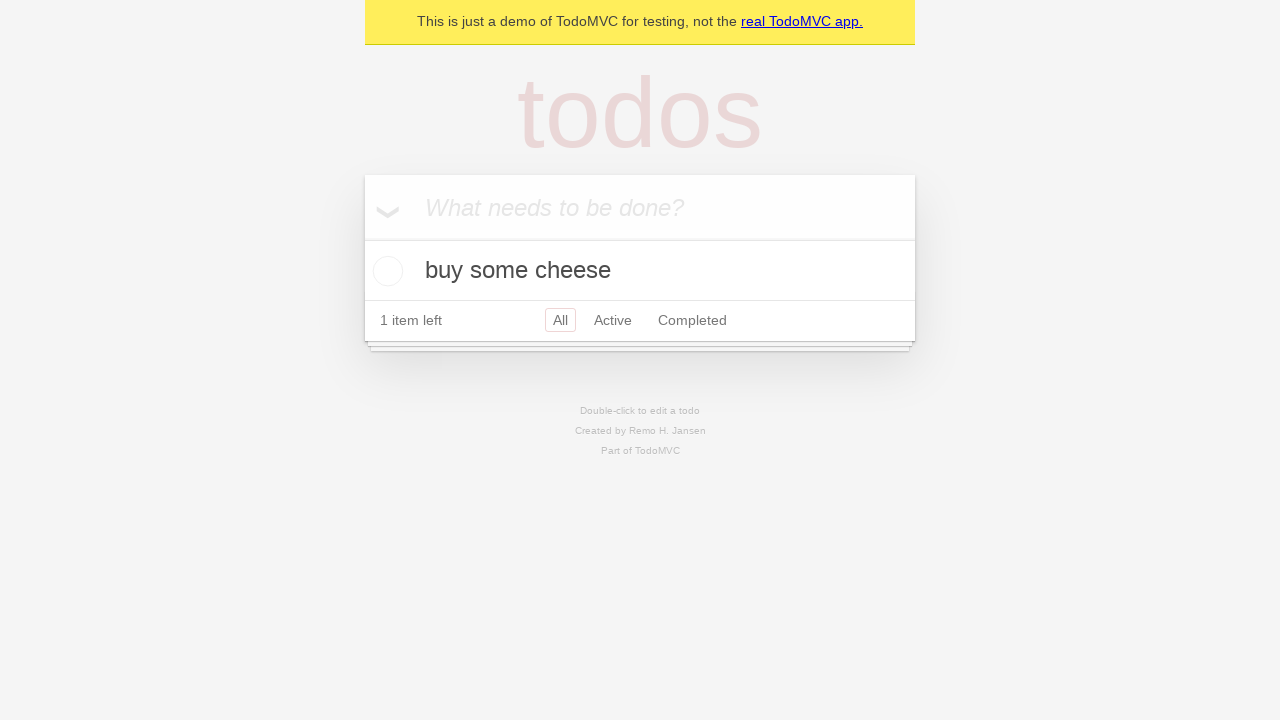

Filled new todo input with 'feed the cat' on .new-todo
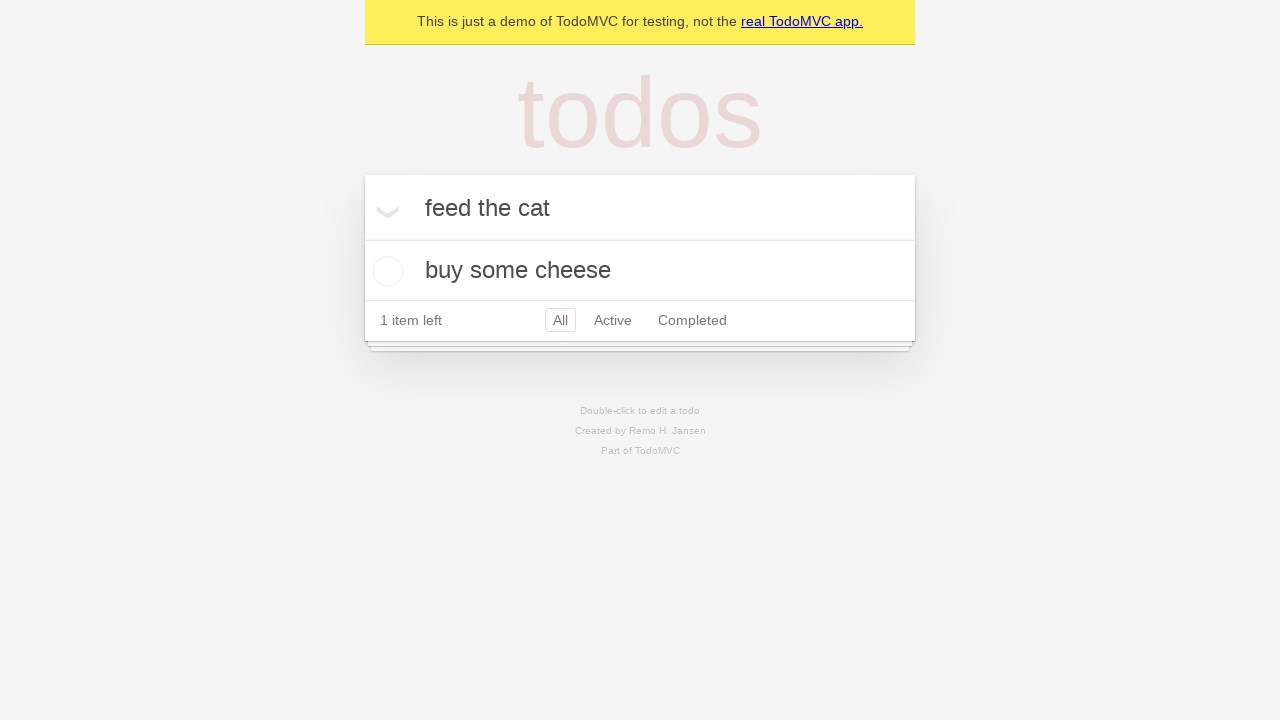

Pressed Enter to create second todo on .new-todo
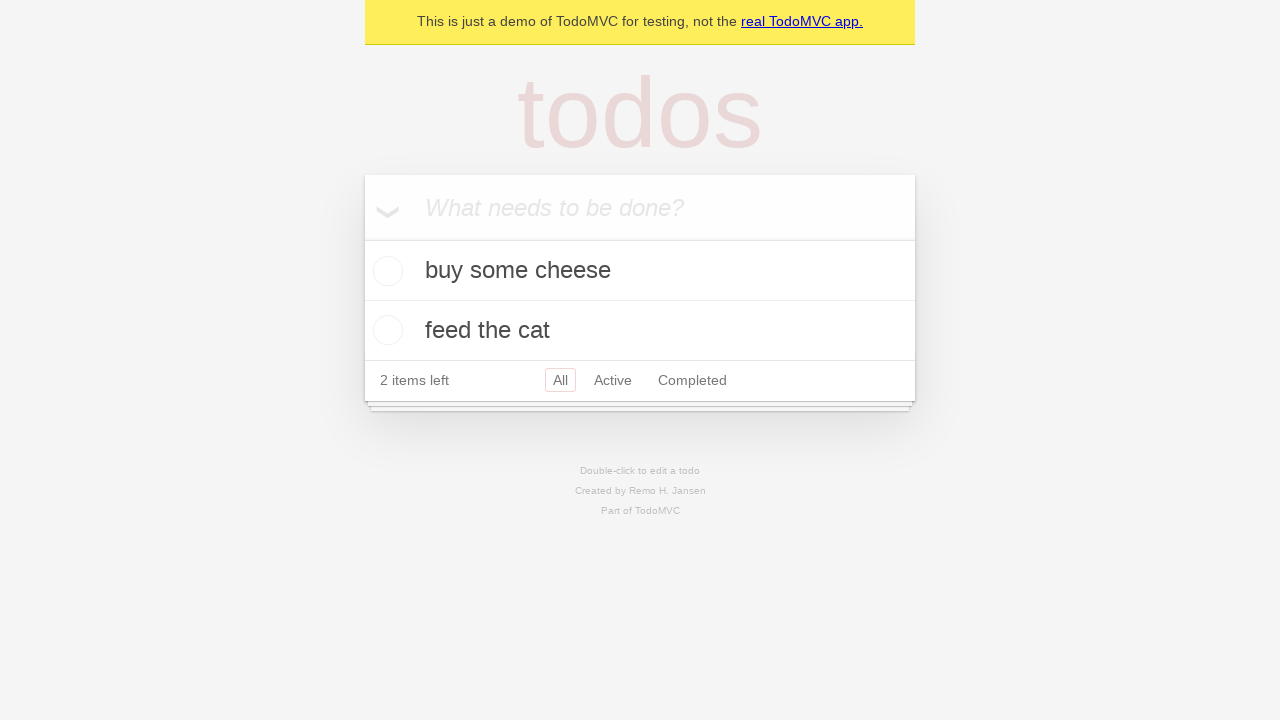

Filled new todo input with 'book a doctors appointment' on .new-todo
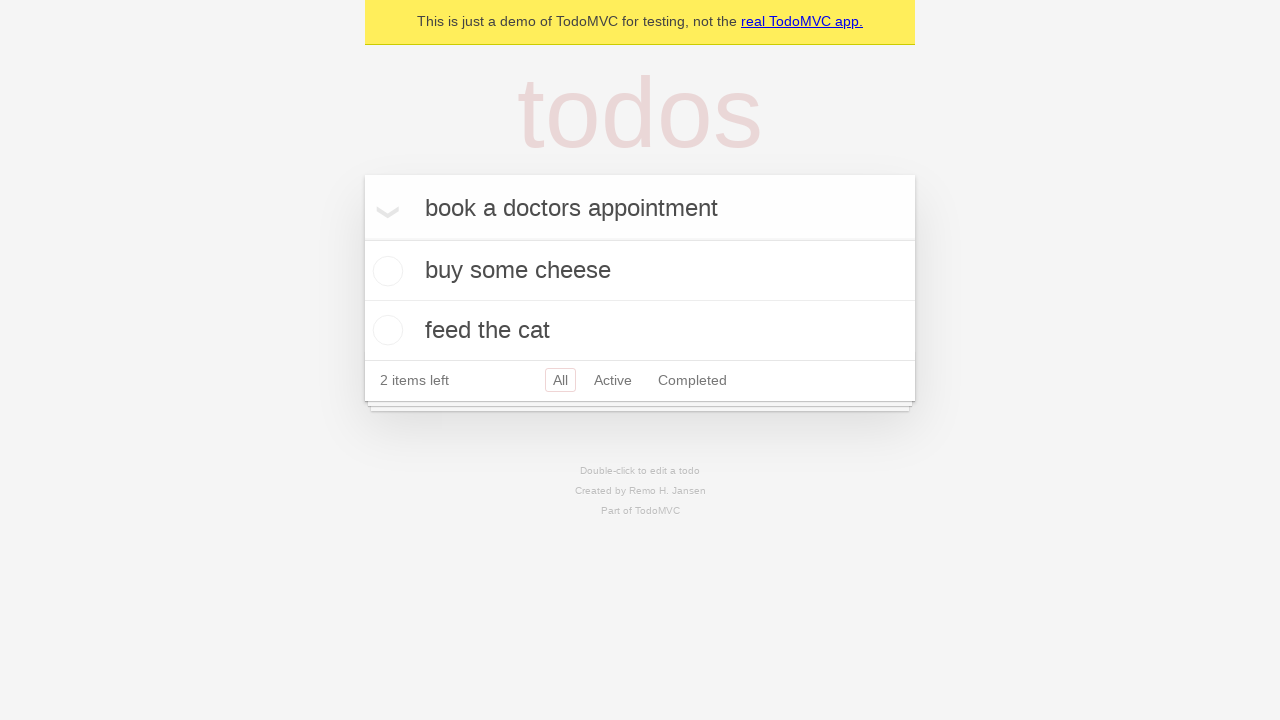

Pressed Enter to create third todo on .new-todo
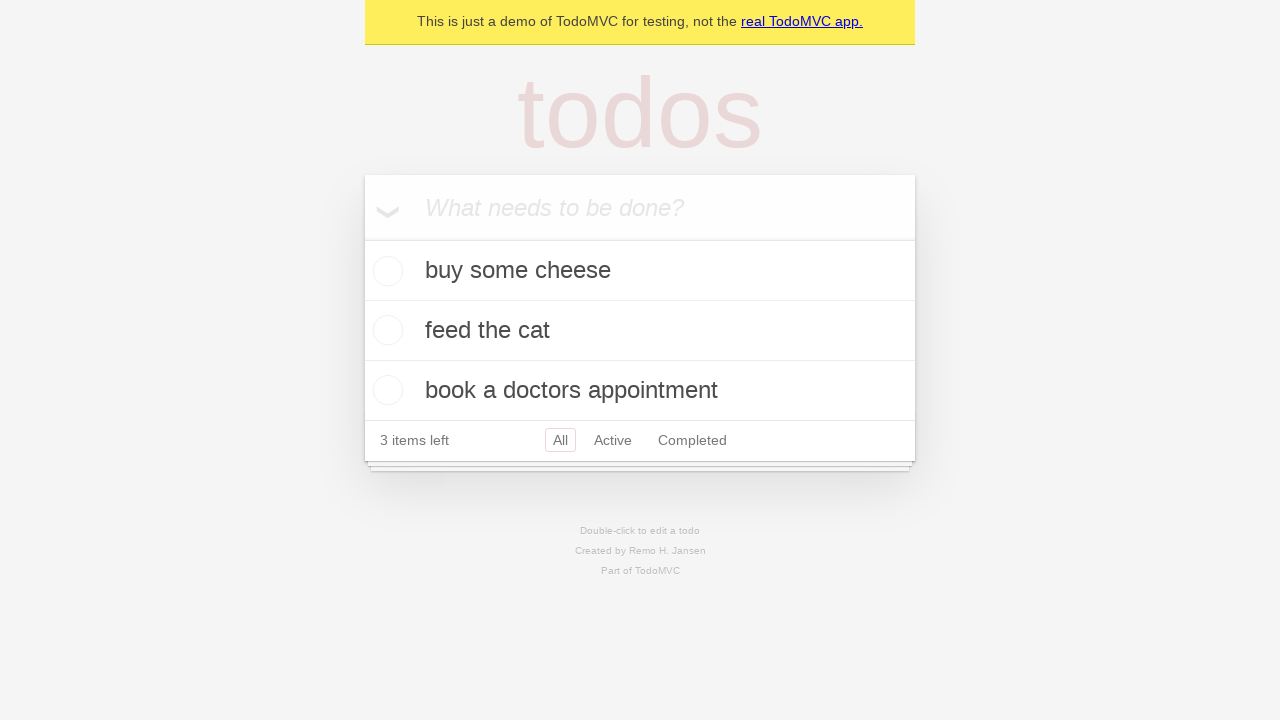

Waited for all 3 todo items to load
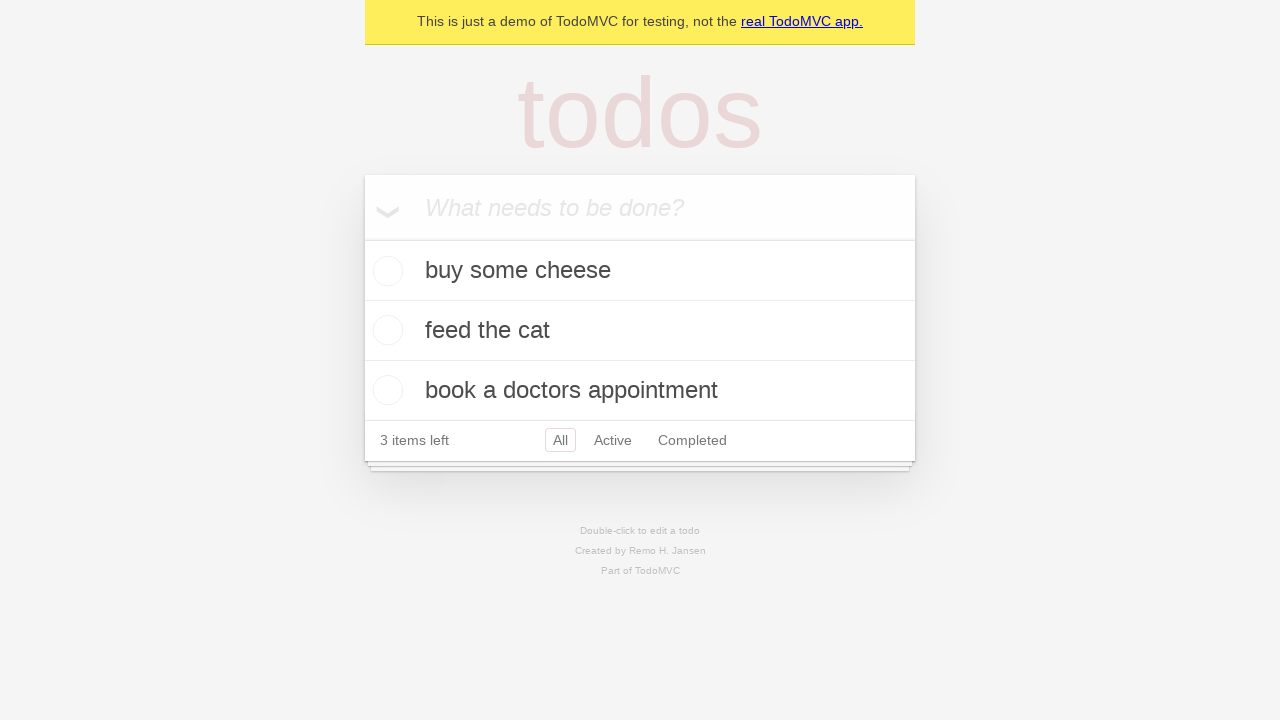

Double-clicked second todo item to enter edit mode at (640, 331) on .todo-list li >> nth=1
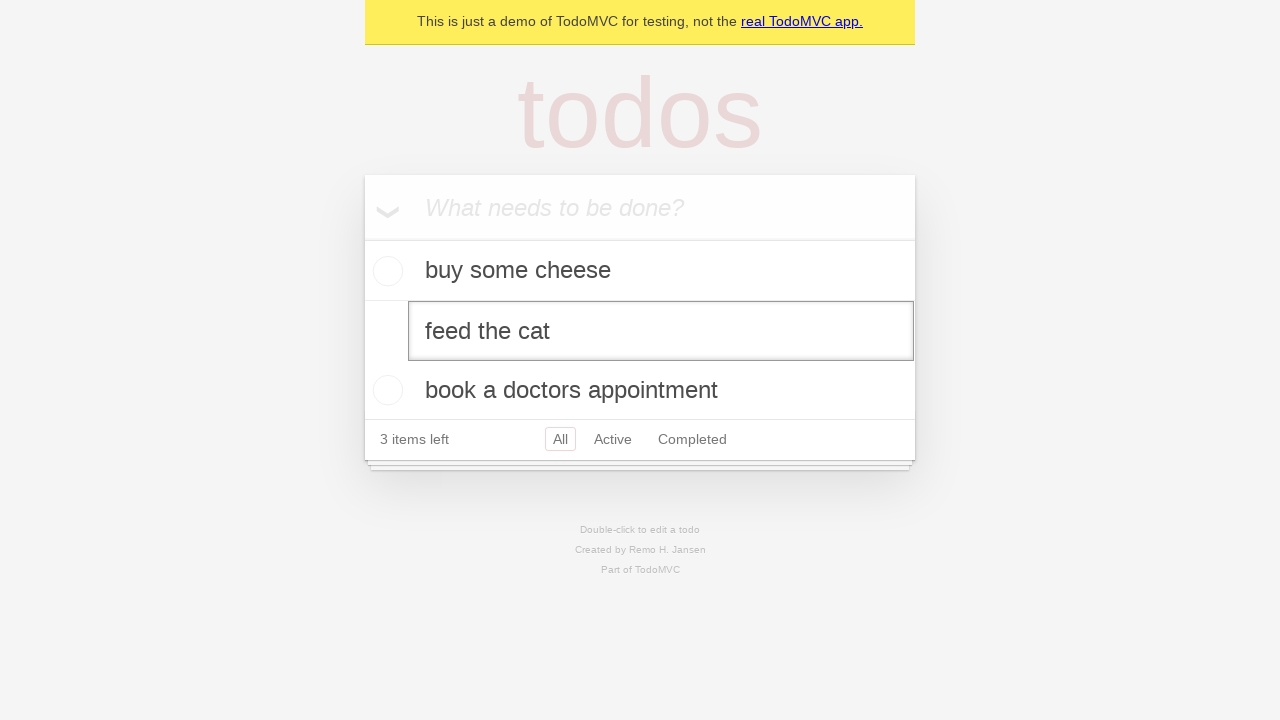

Filled edit field with 'buy some sausages' on .todo-list li >> nth=1 >> .edit
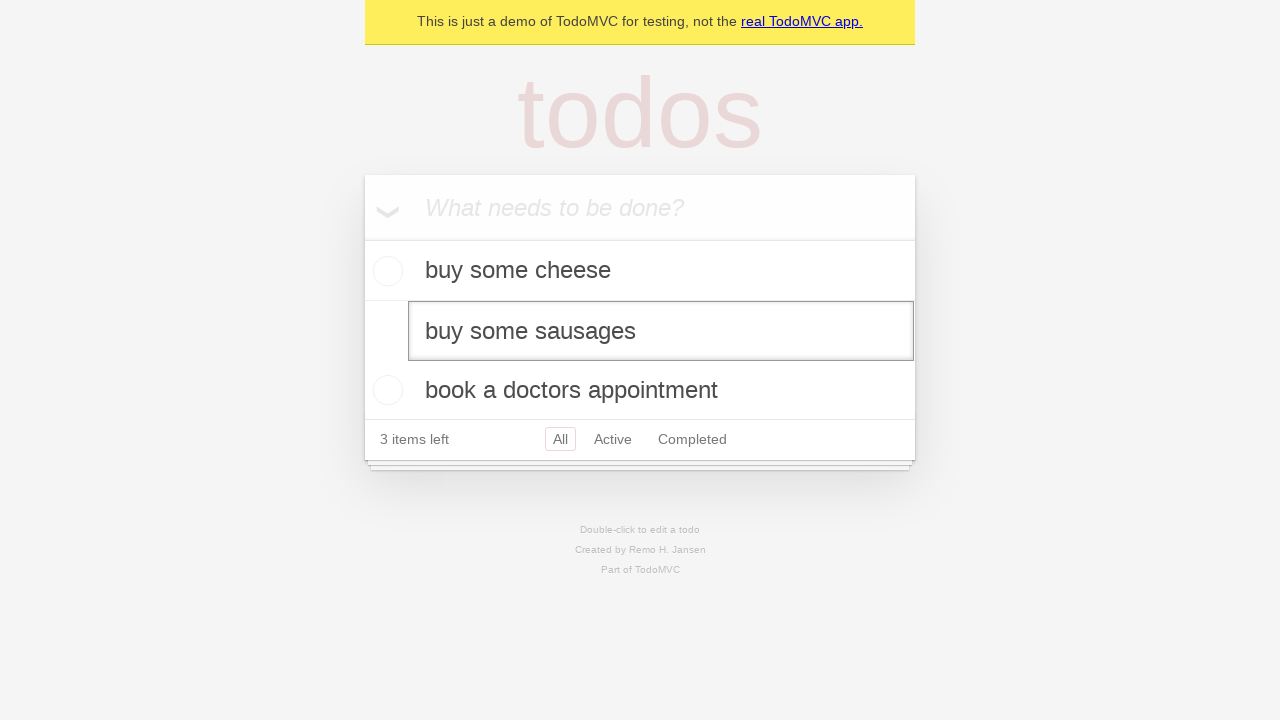

Triggered blur event on edit field to save changes
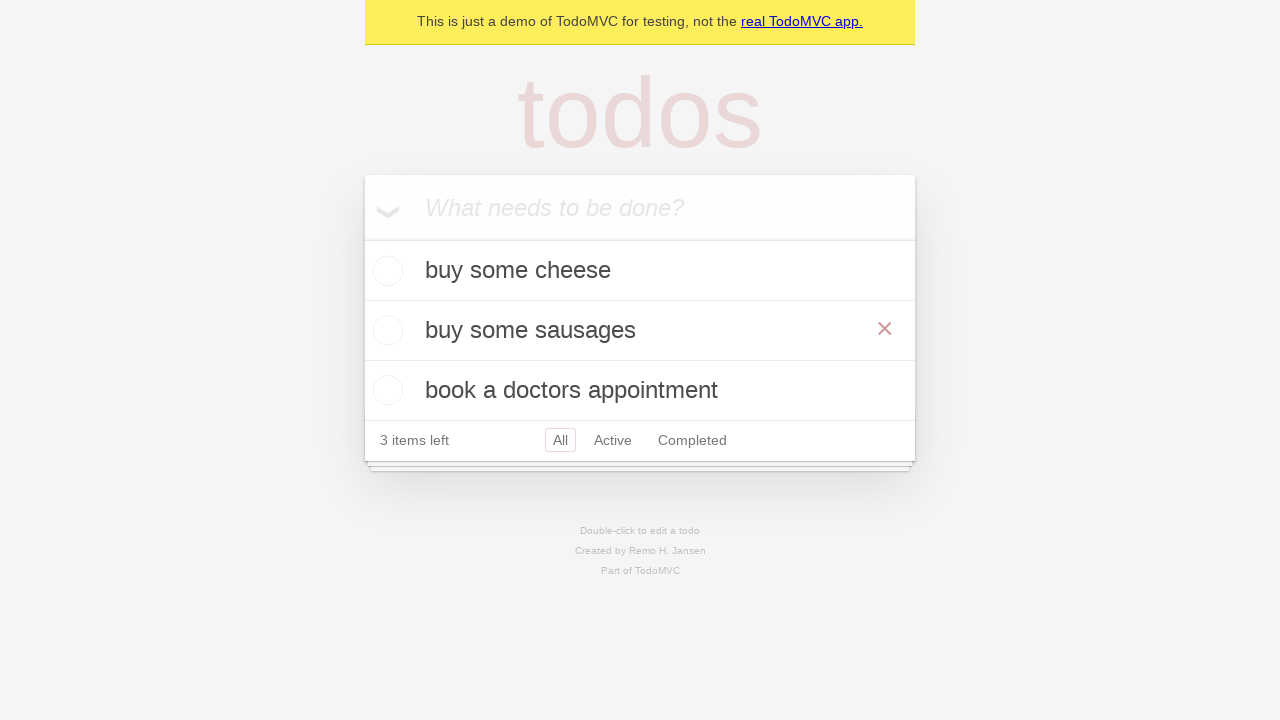

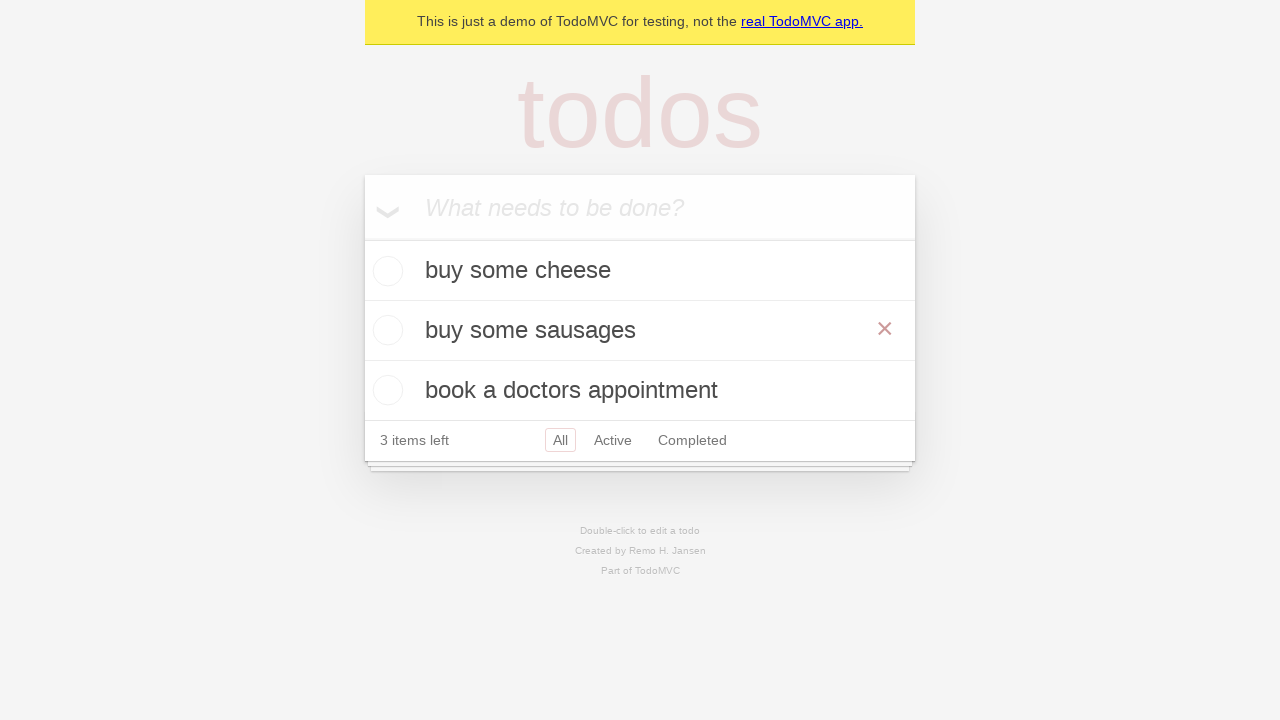